Navigates to JPL Space images page and clicks on the full image link to view the featured Mars image.

Starting URL: https://data-class-jpl-space.s3.amazonaws.com/JPL_Space/index.html

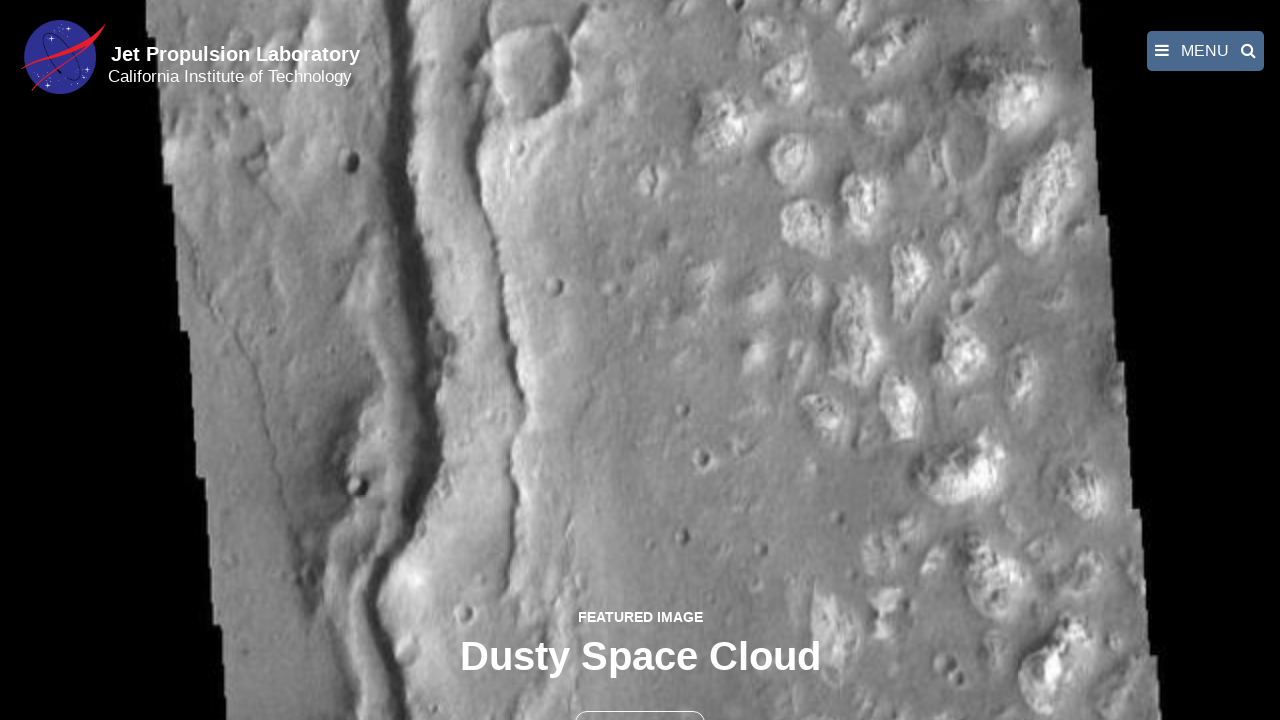

Clicked on FULL IMAGE link to view the featured Mars image at (640, 362) on a:has-text('FULL IMAGE')
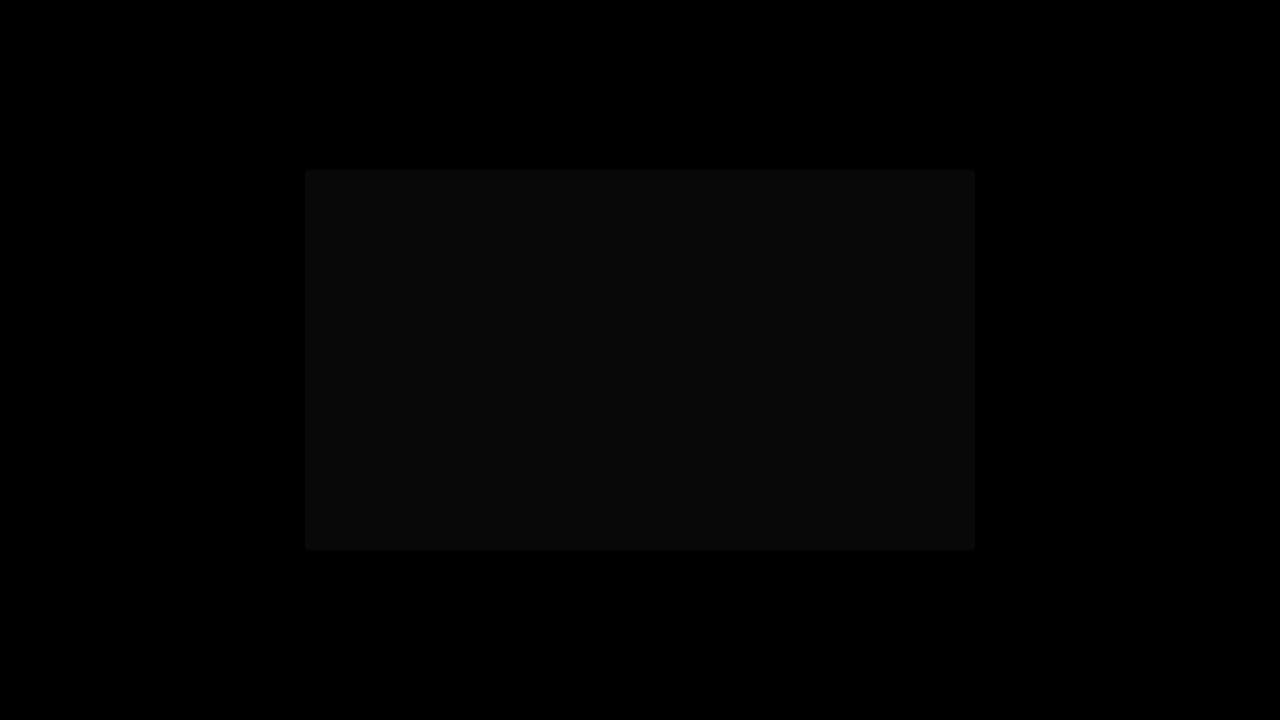

Full image loaded successfully
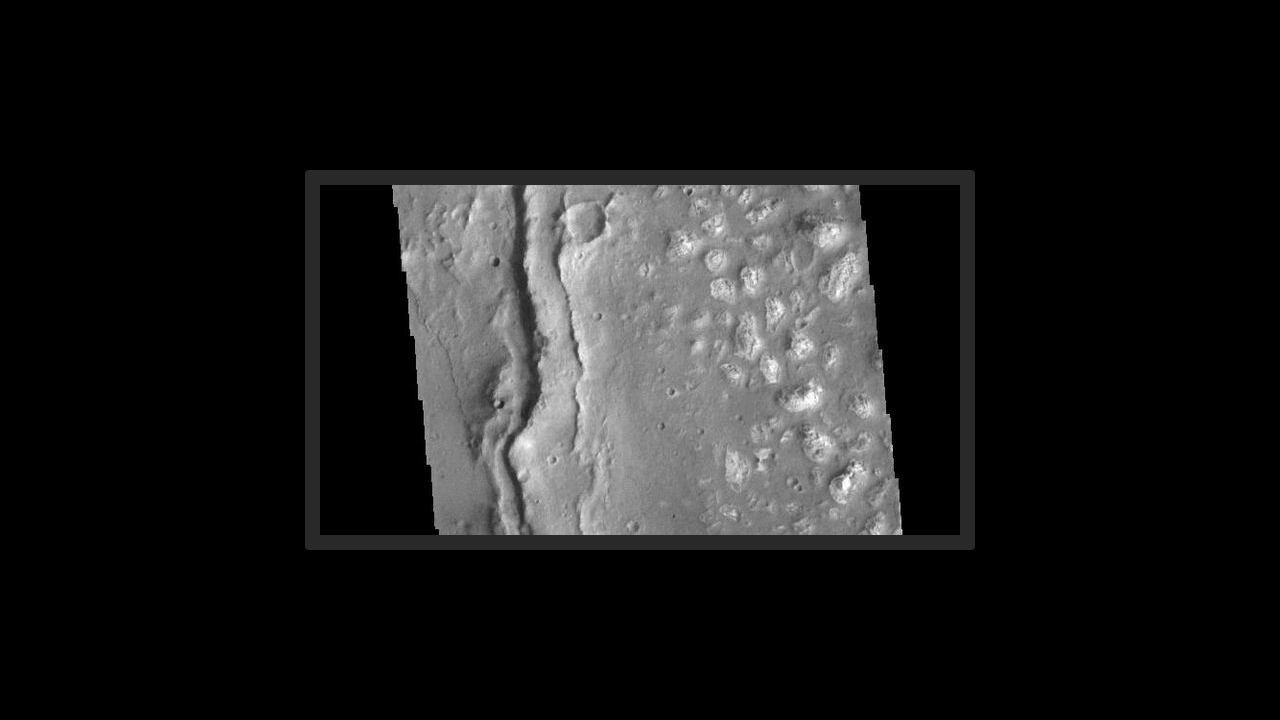

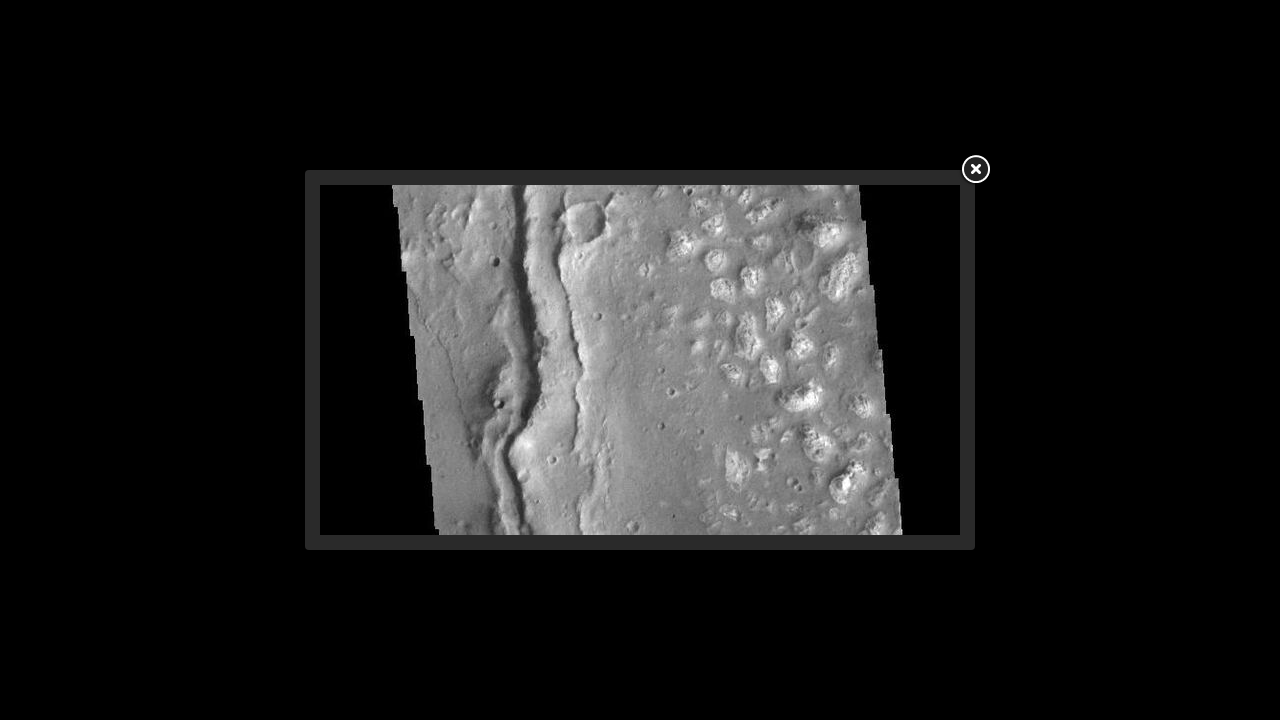